Tests Google Translate by entering Spanish text and verifying the English translation appears correctly

Starting URL: https://translate.google.com.ar/?hl=es&sl=es&tl=en&op=translate

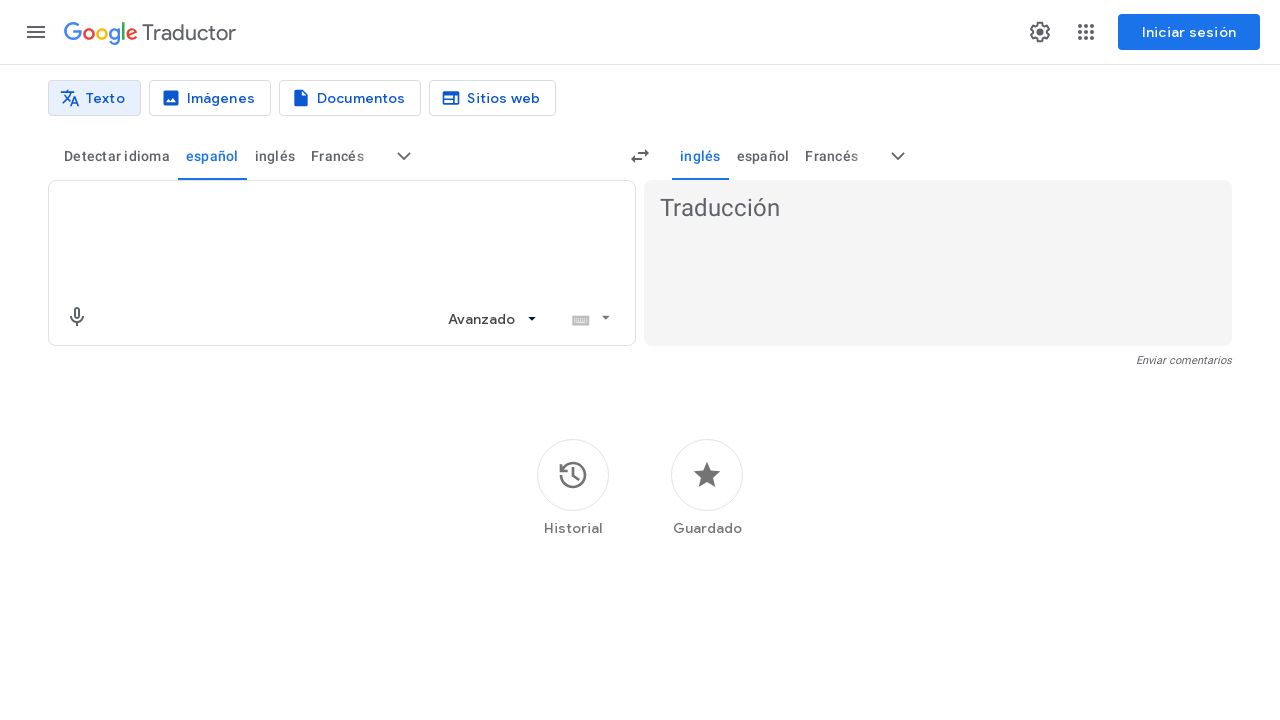

Filled source text area with Spanish text 'Hola mundo, mi nombre es el destructor de mundos' on textarea[jsname="BJE2fc"]
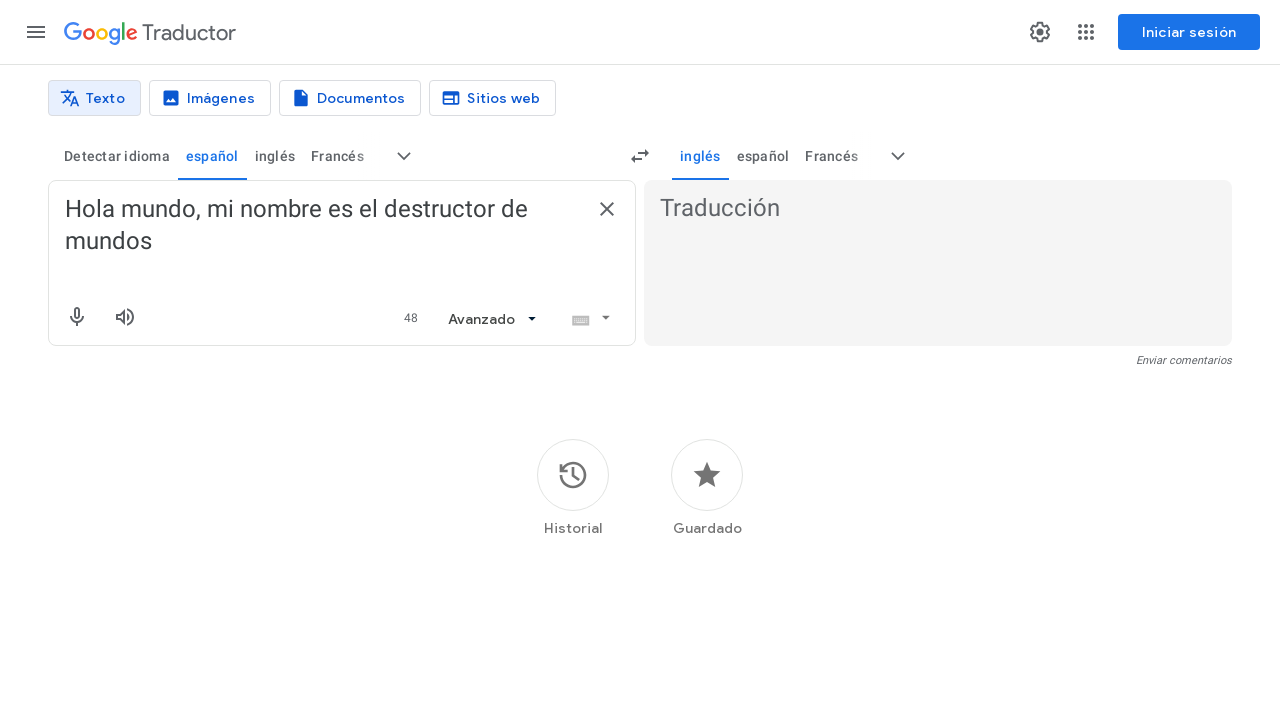

Translation indicator appeared
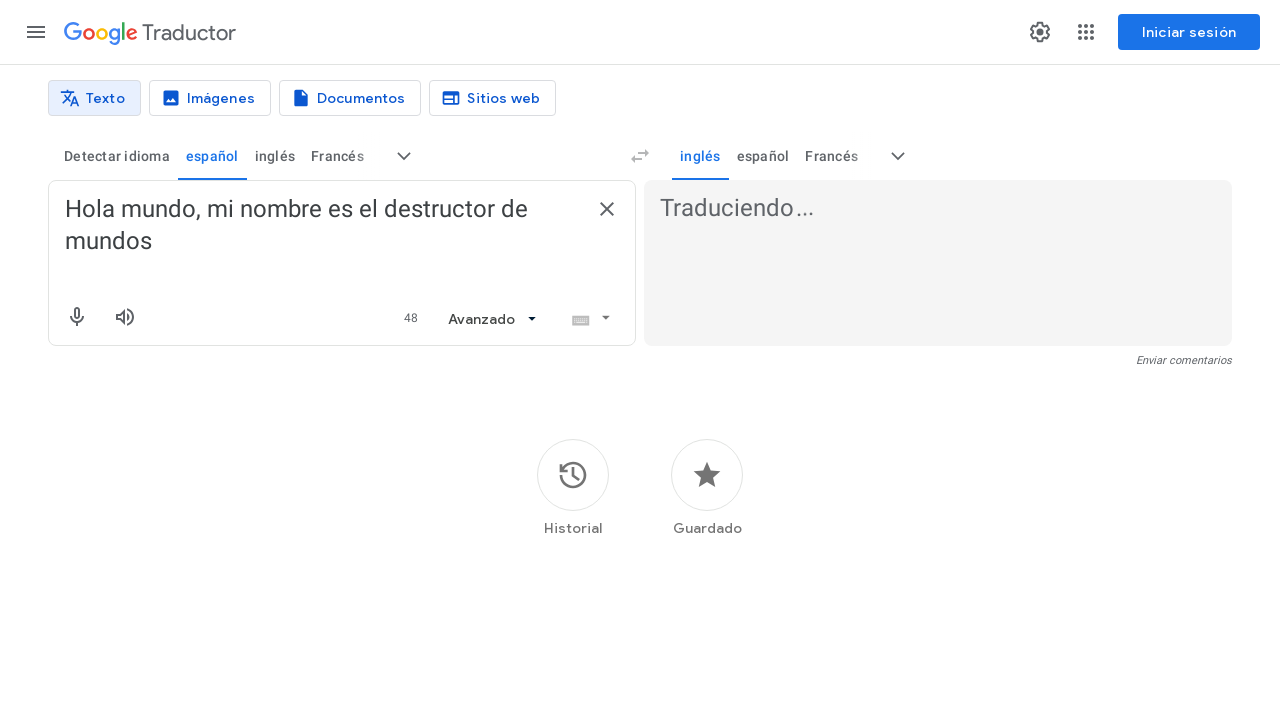

Translation indicator disappeared, translation completed
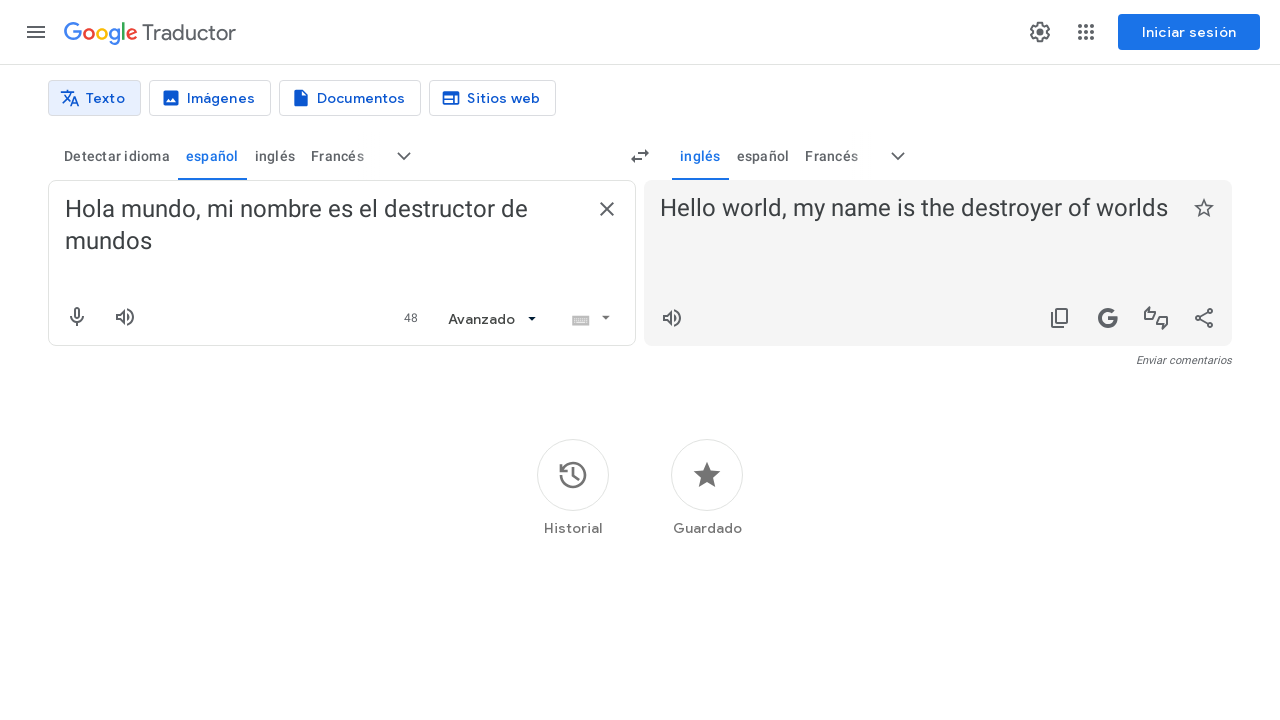

Located translation result element
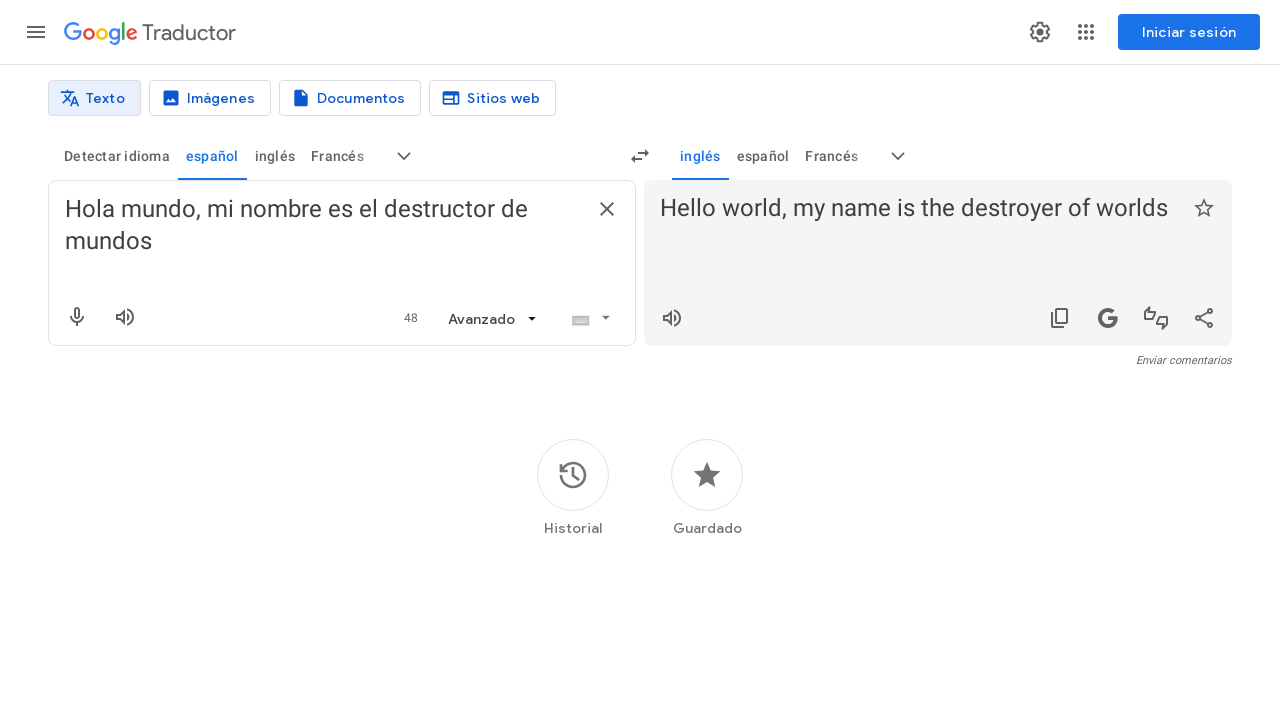

Translation result element is visible and ready
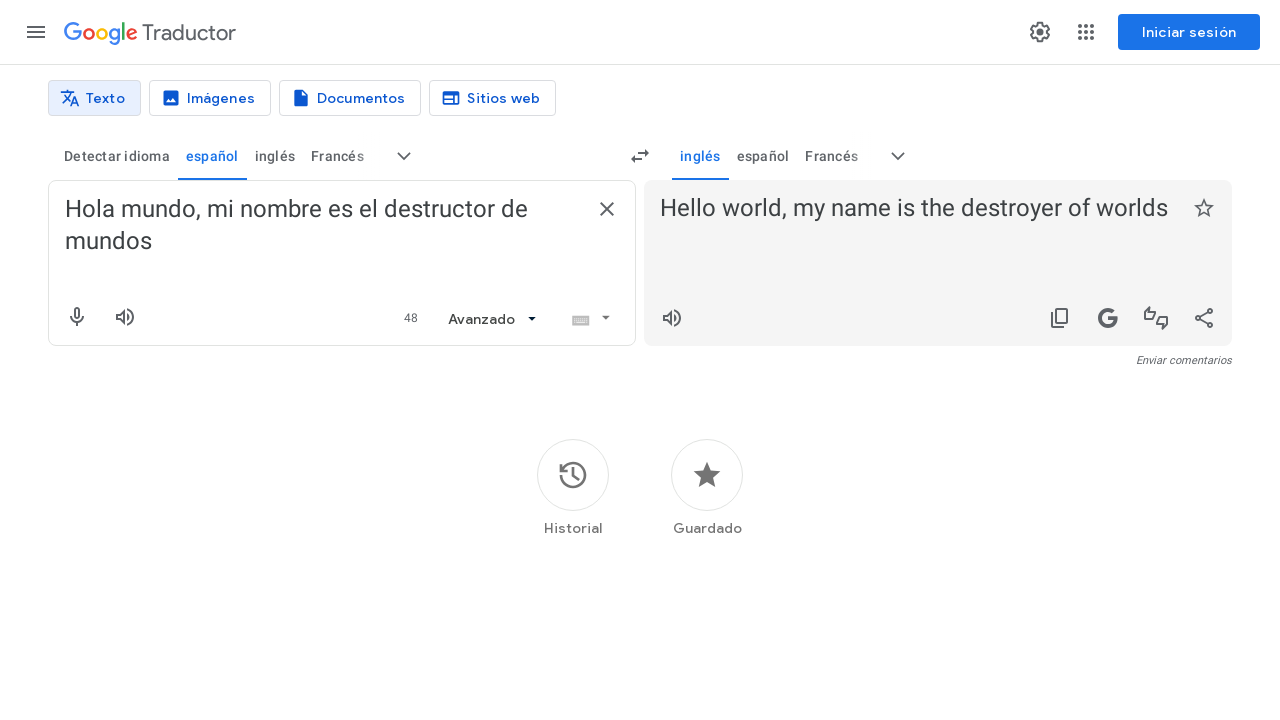

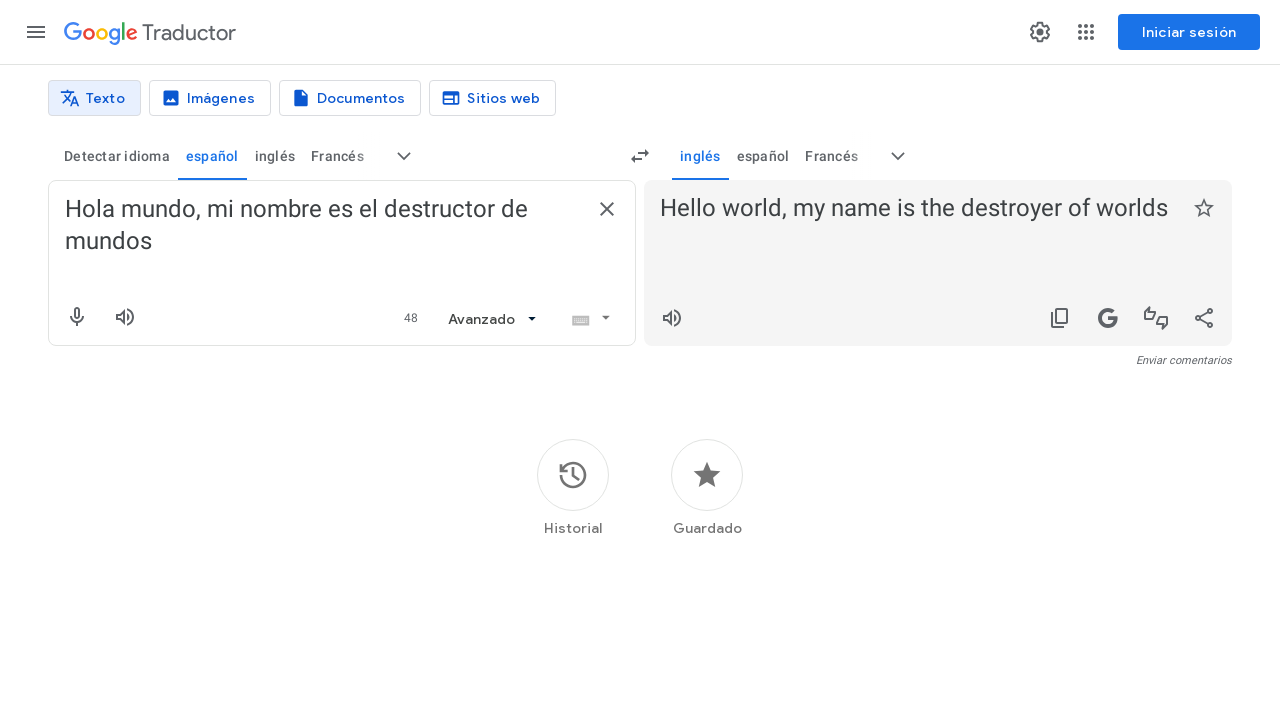